Tests keyboard shortcuts functionality on a text comparison website by entering text in the first textarea, using Ctrl+A to select all, Ctrl+C to copy, Tab to navigate to the second textarea, and Ctrl+V to paste the text.

Starting URL: https://text-compare.com/

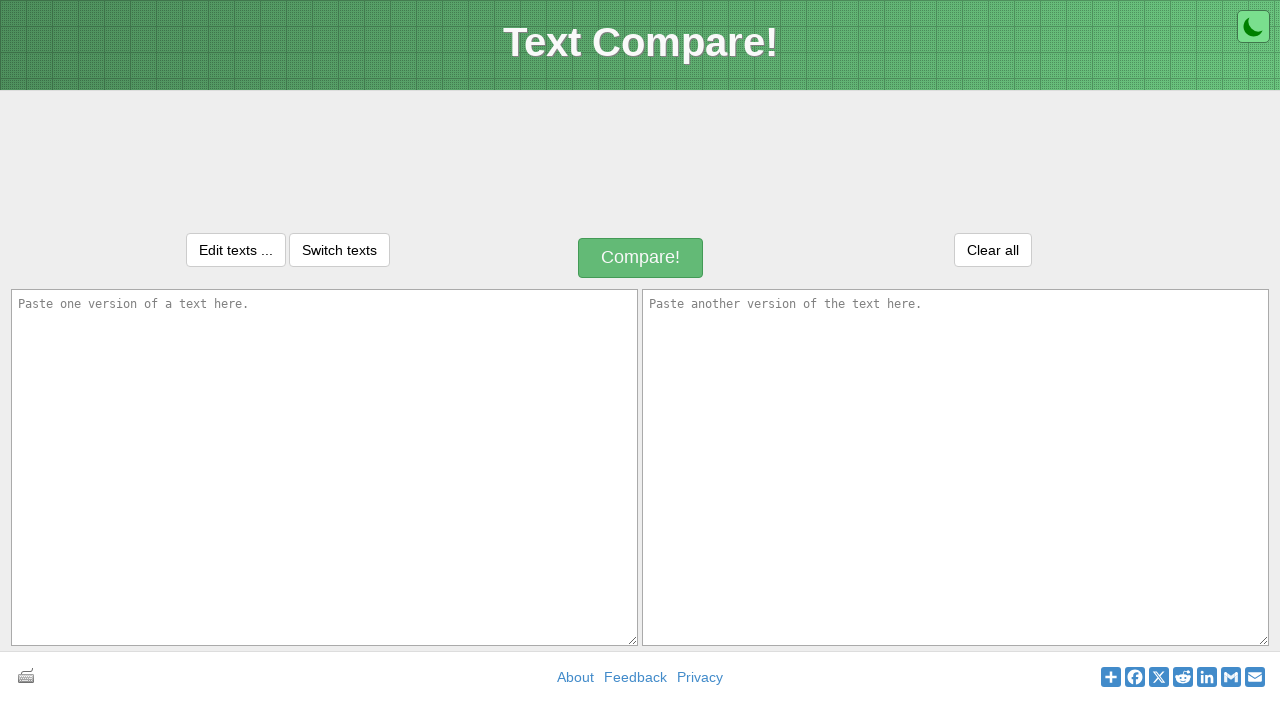

Filled first textarea with 'welcome to selenium' on textarea#inputText1
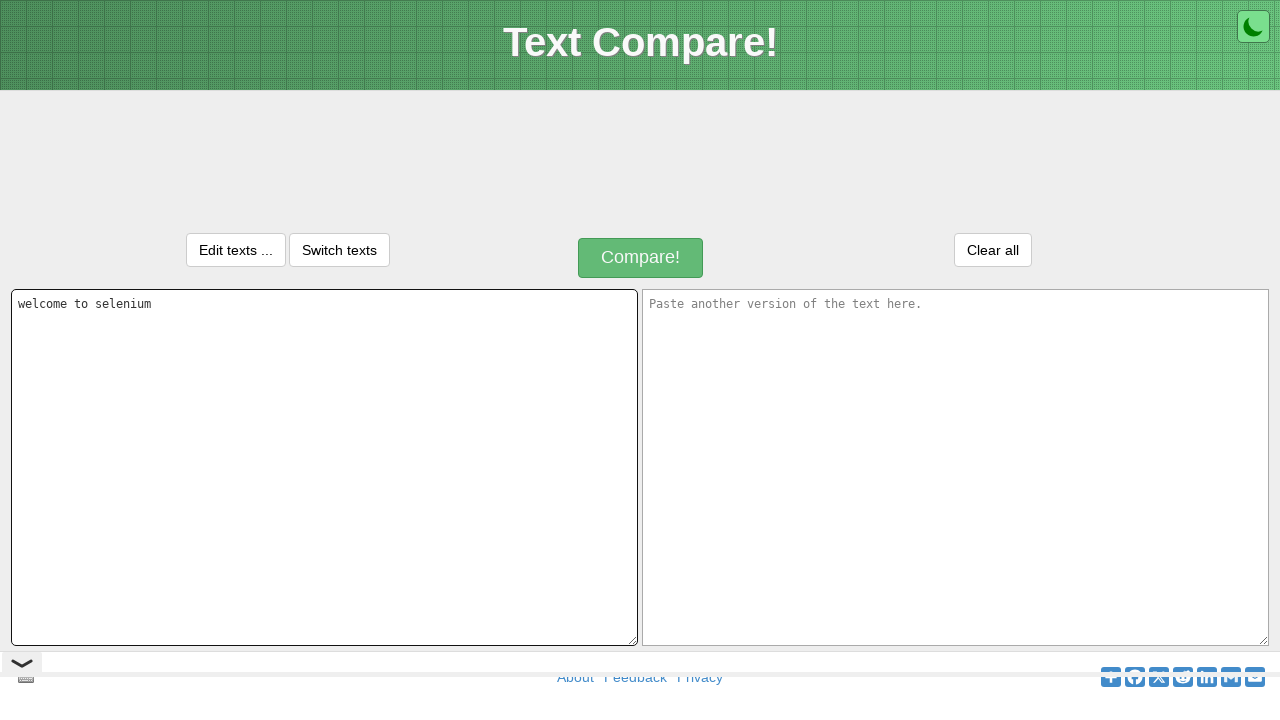

Clicked first textarea to ensure focus at (324, 467) on textarea#inputText1
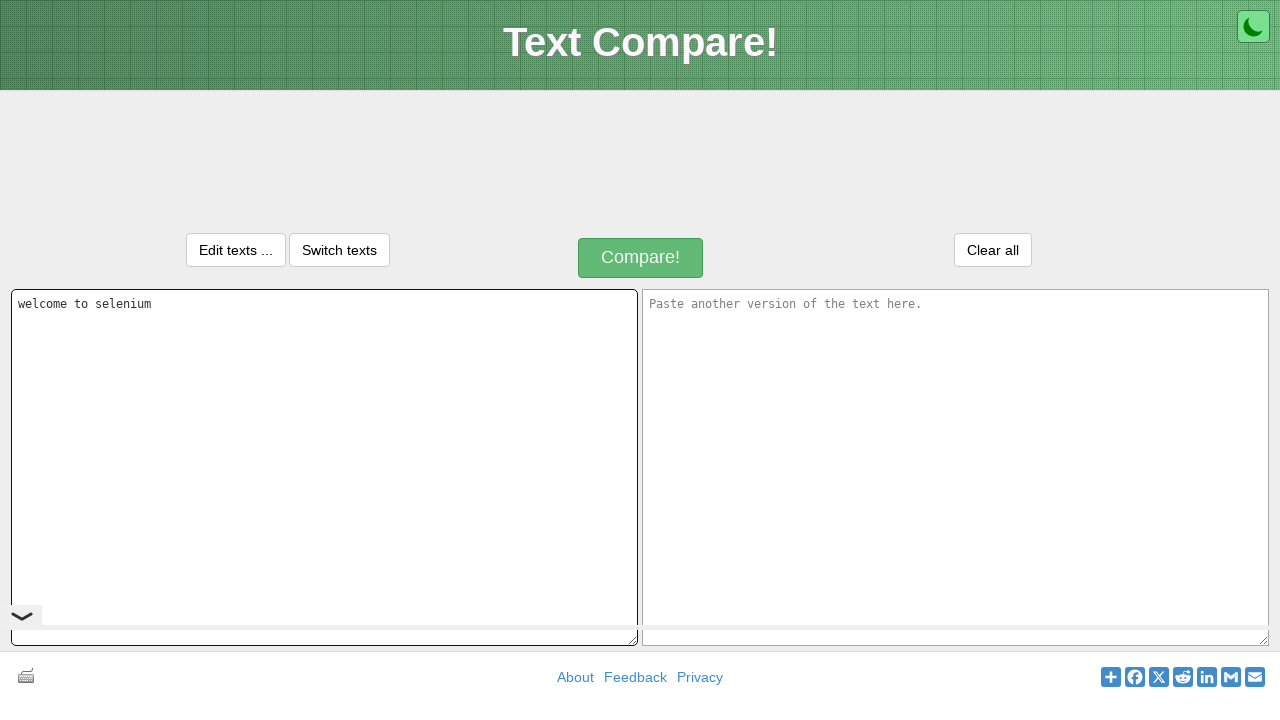

Pressed Ctrl+A to select all text
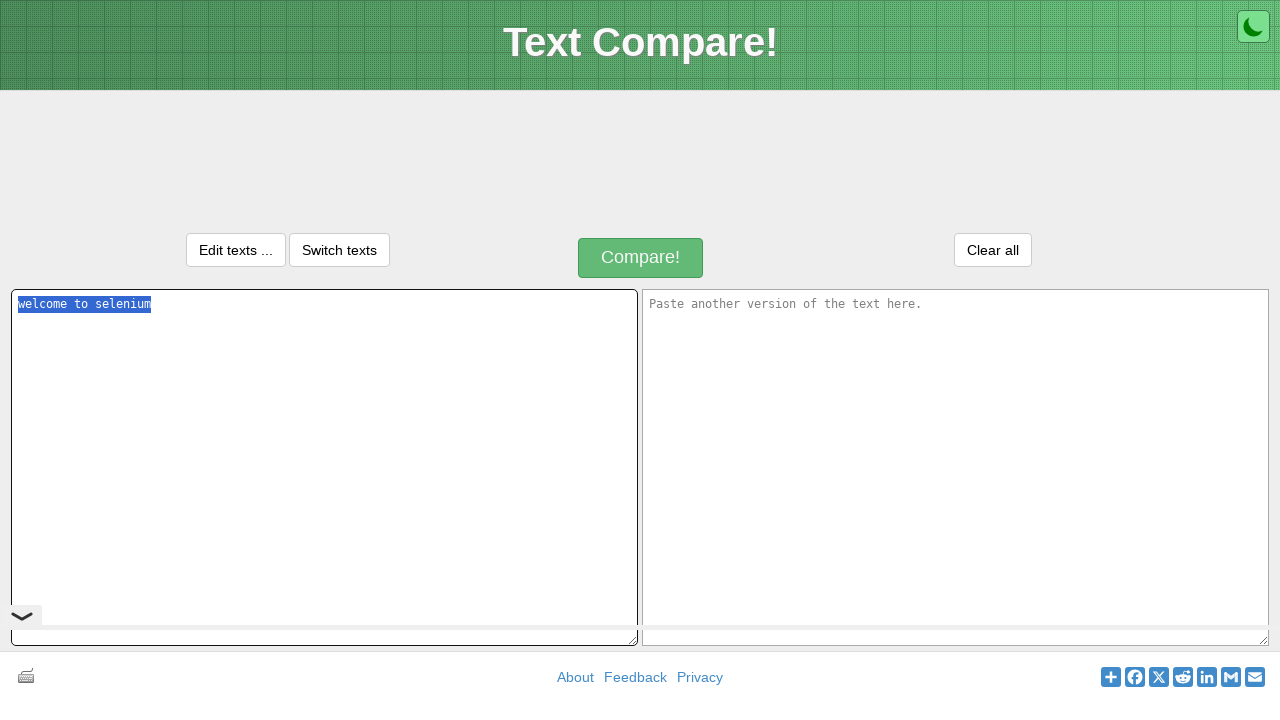

Pressed Ctrl+C to copy selected text
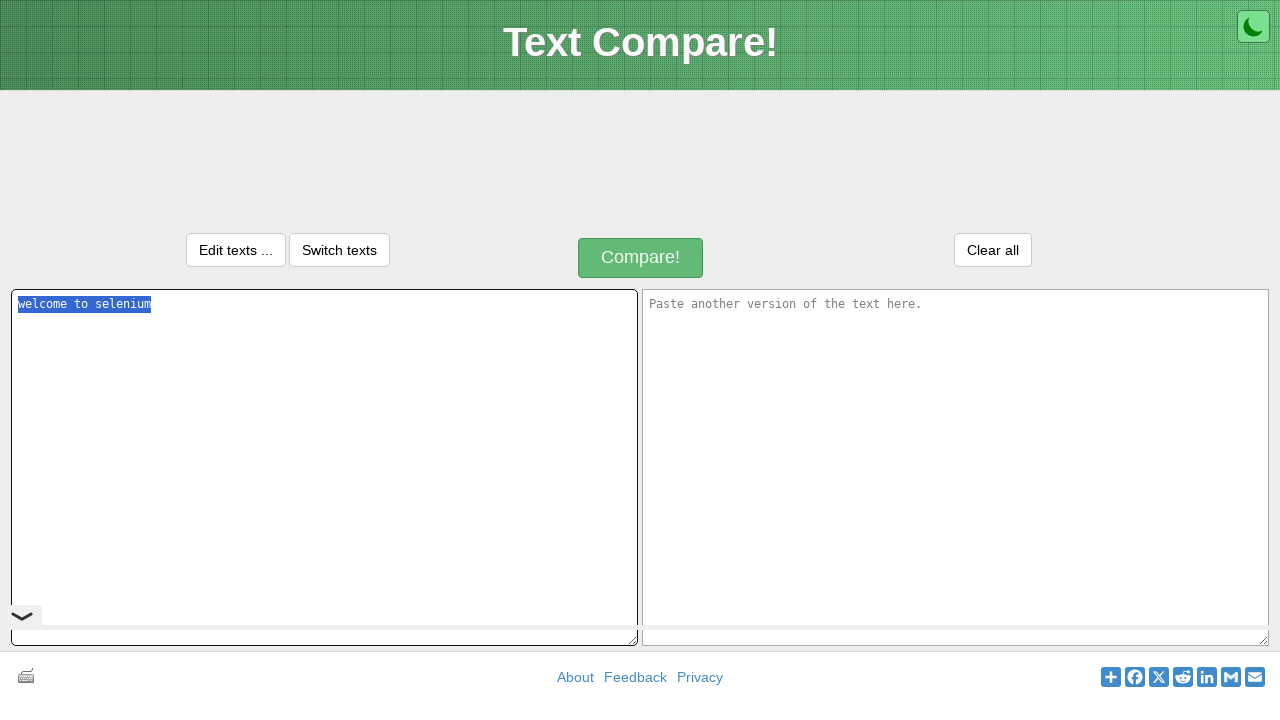

Pressed Tab to navigate to next field
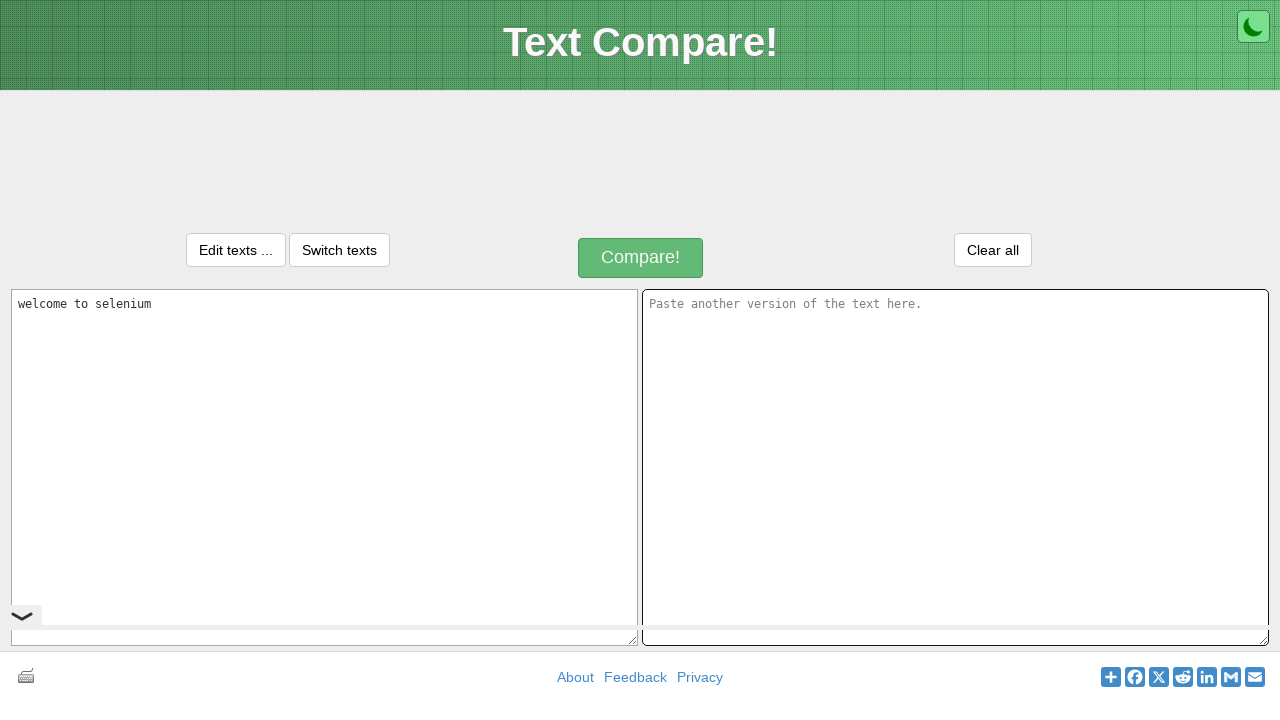

Pressed Tab again to navigate to second textarea
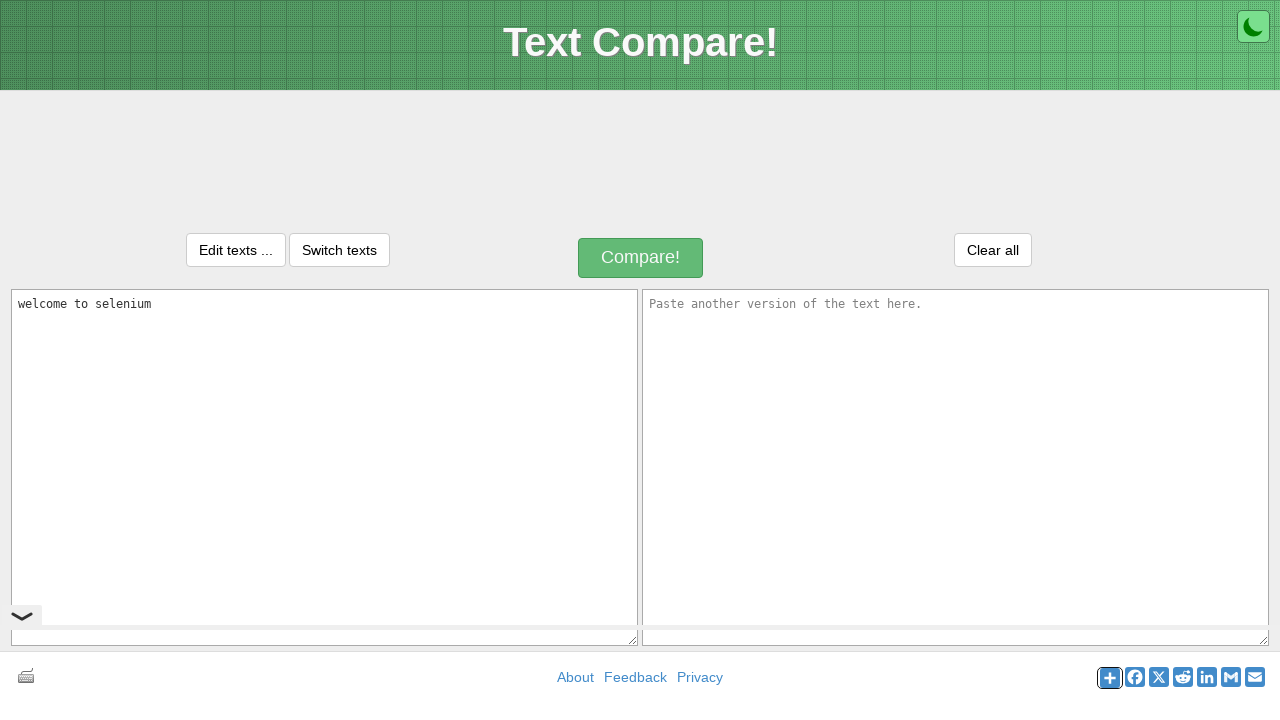

Pressed Ctrl+V to paste copied text into second textarea
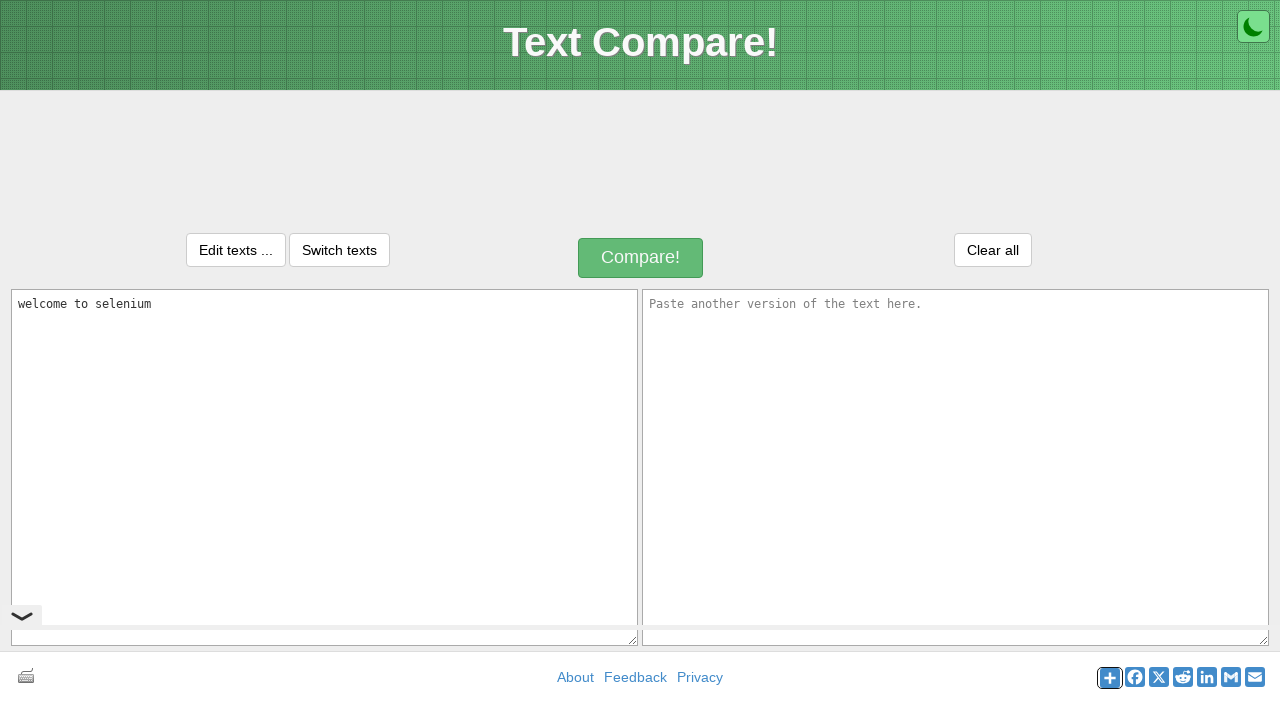

Waited 500ms for paste operation to complete
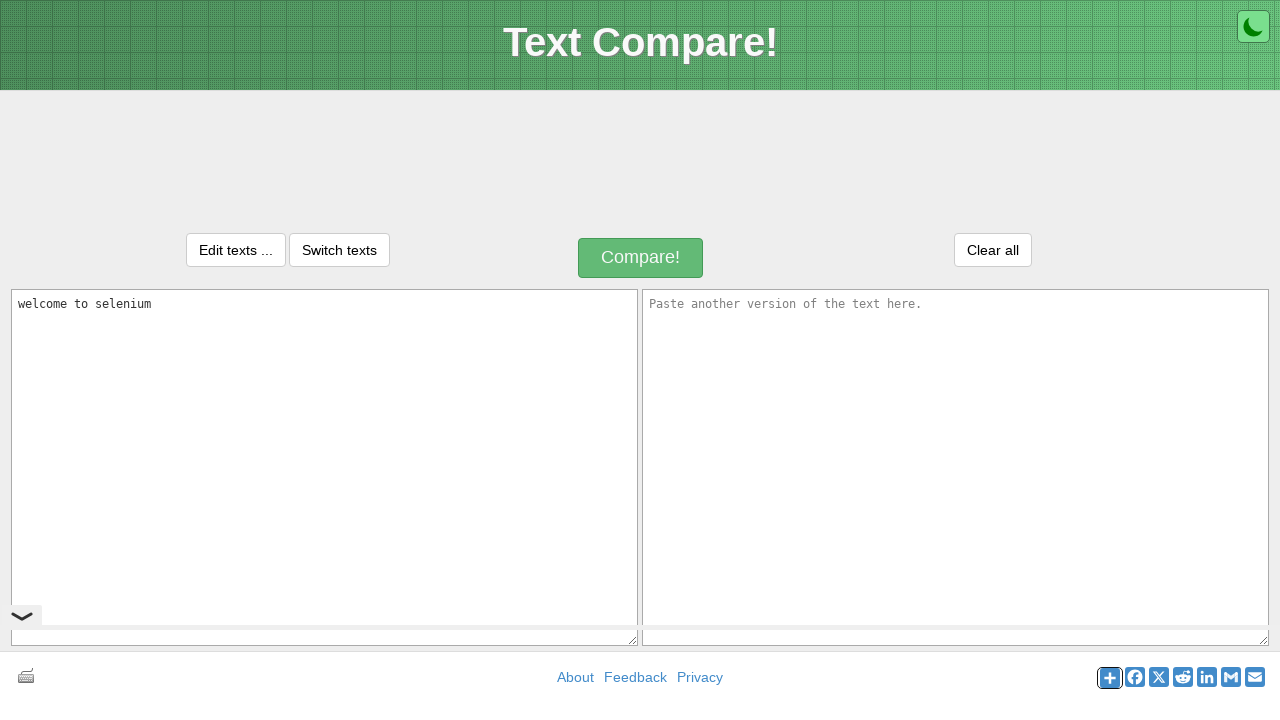

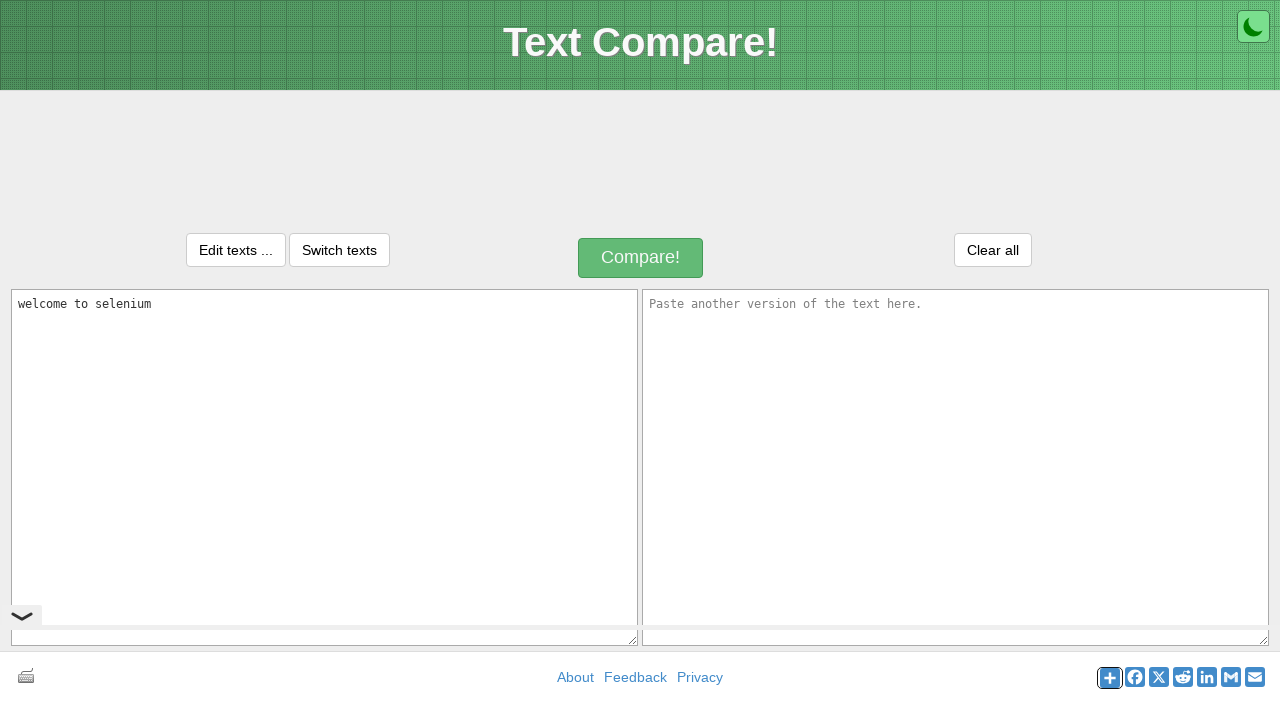